Tests handling of JavaScript alerts including accepting them and entering text in prompt alerts

Starting URL: https://demoqa.com/alerts

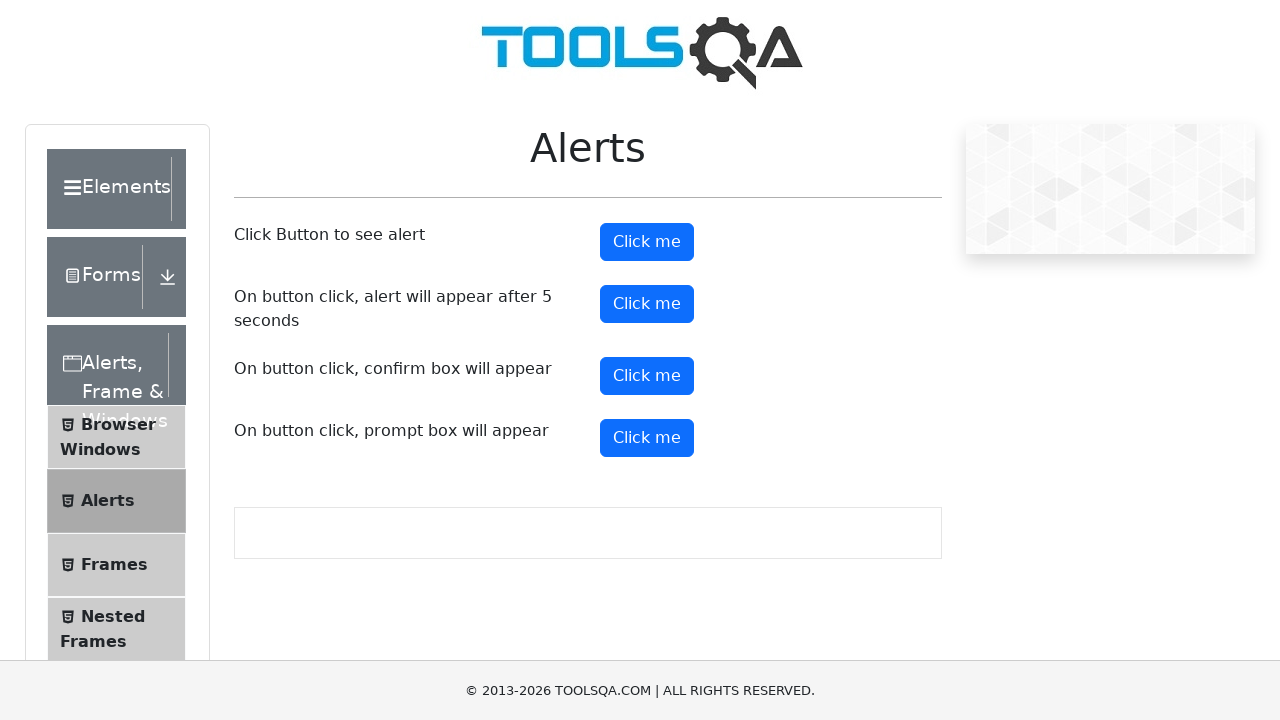

Scrolled alert button into view
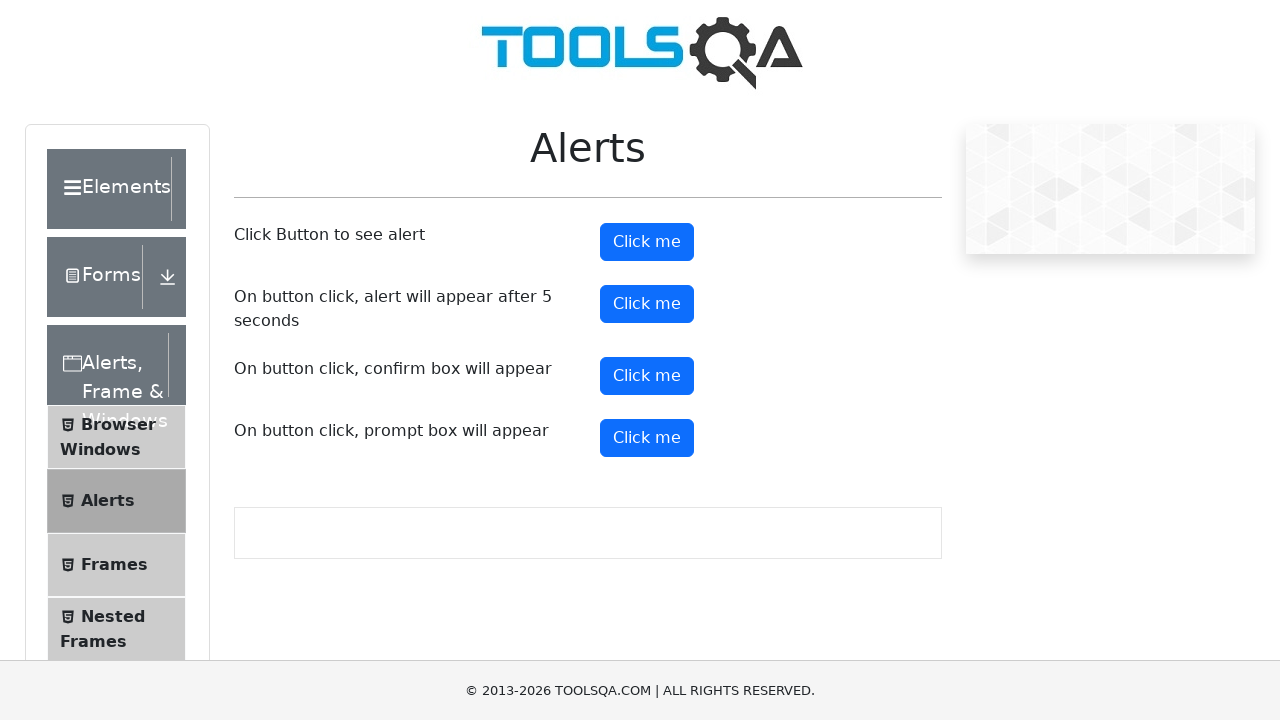

Waited 1 second for page to settle
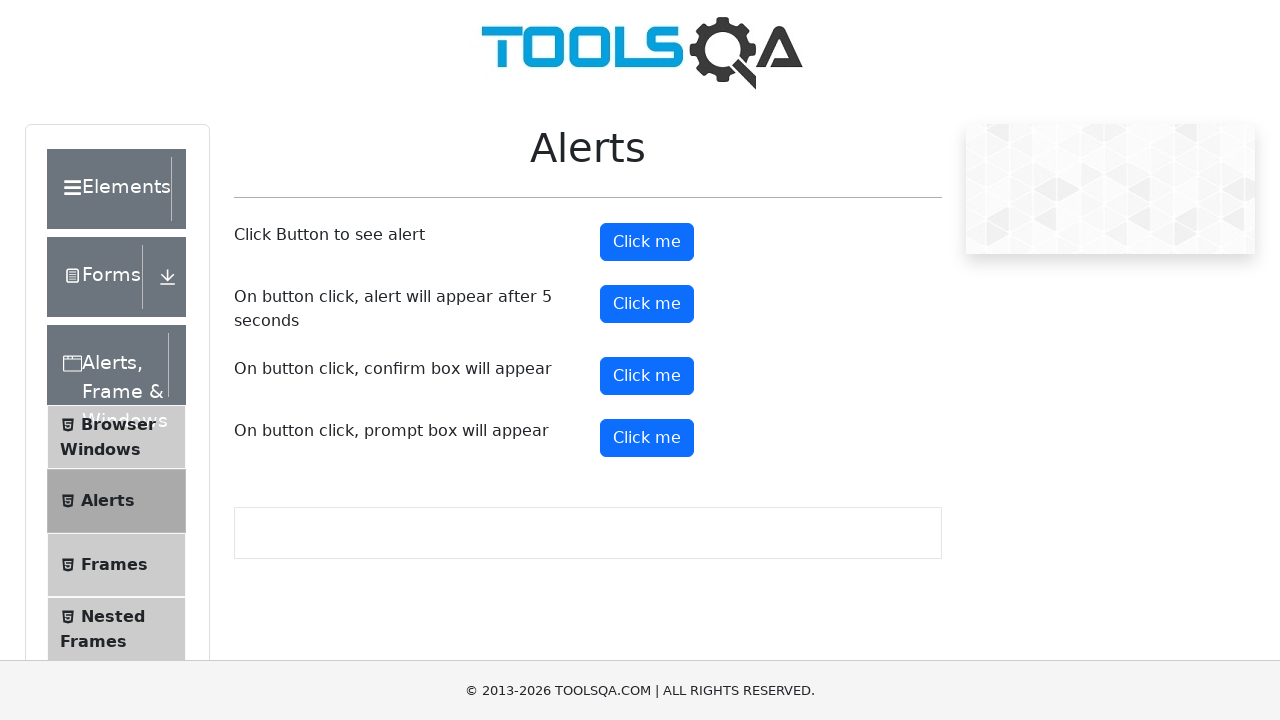

Located prompt button element
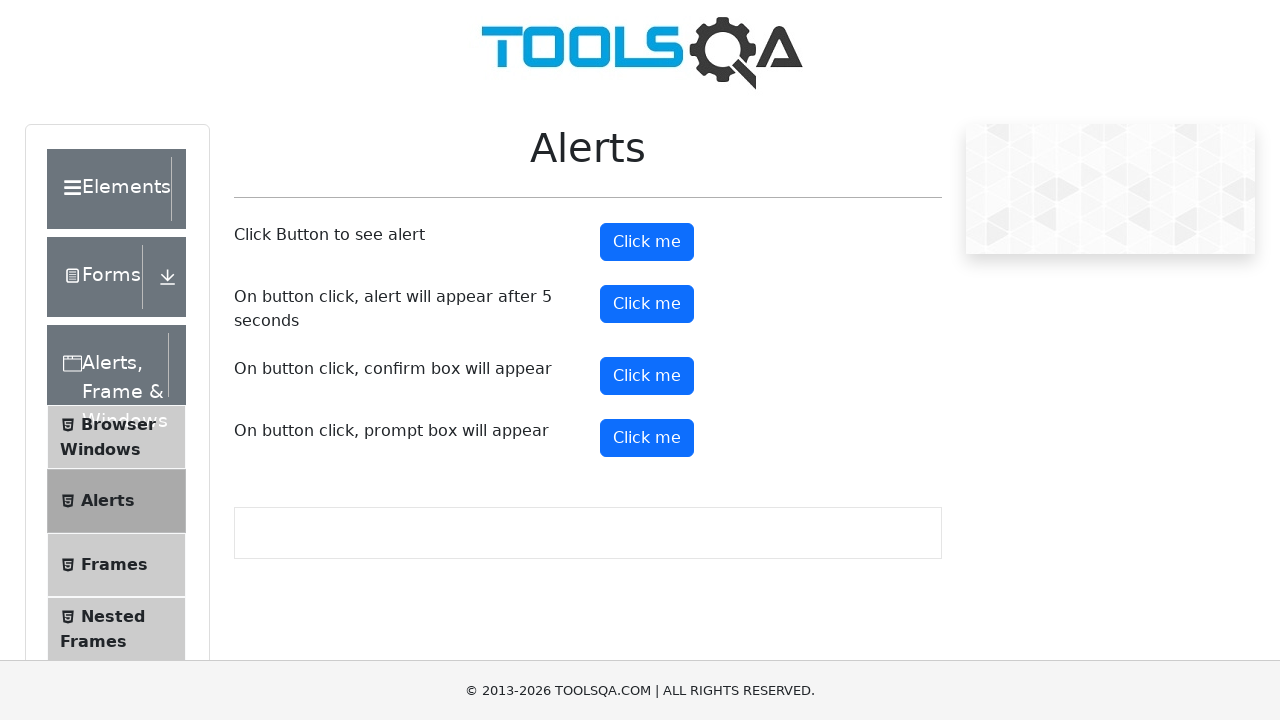

Set up dialog handler to accept prompts with text 'manish kumar'
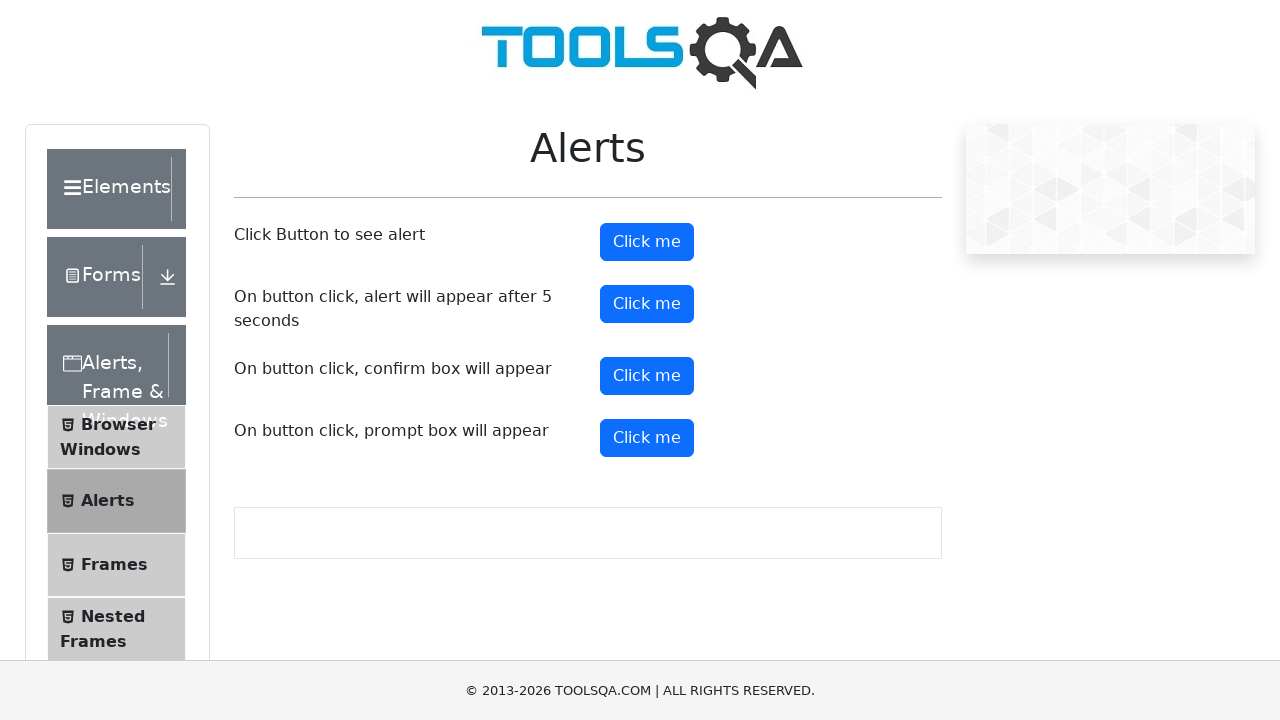

Clicked prompt button to trigger alert dialog at (647, 438) on xpath=//button[@id='promtButton']
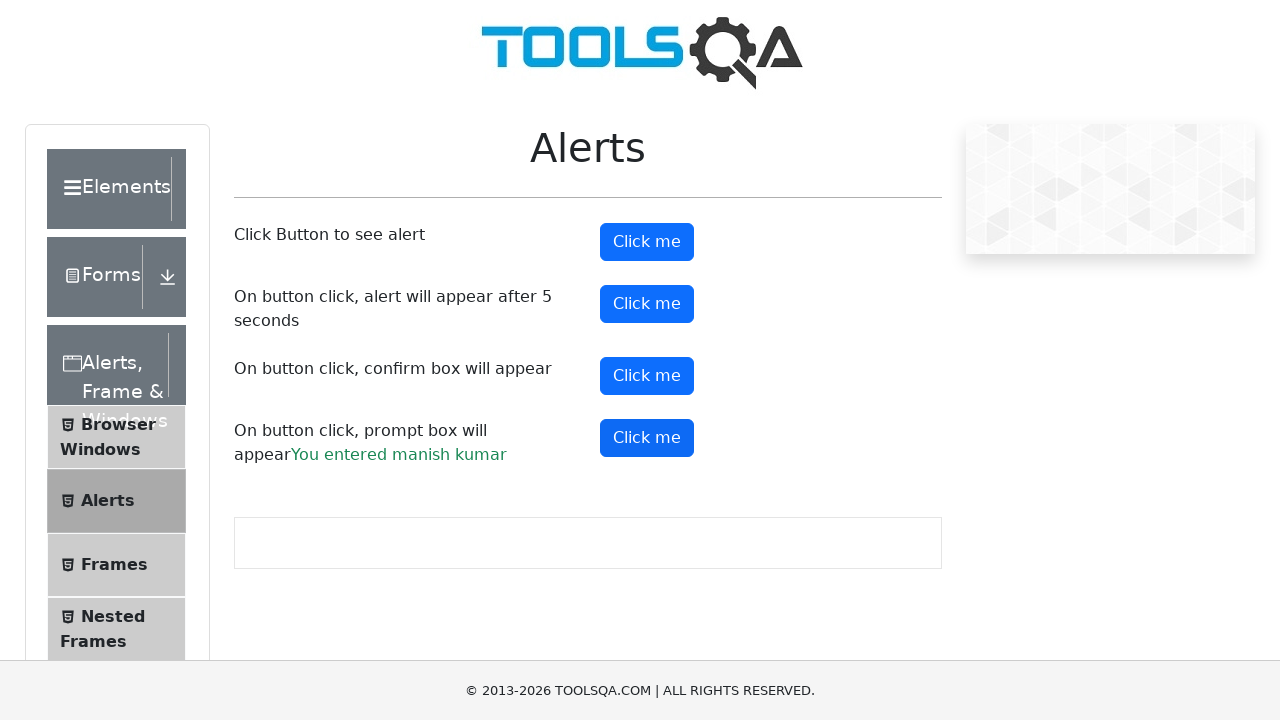

Waited 1 second for alert to be processed
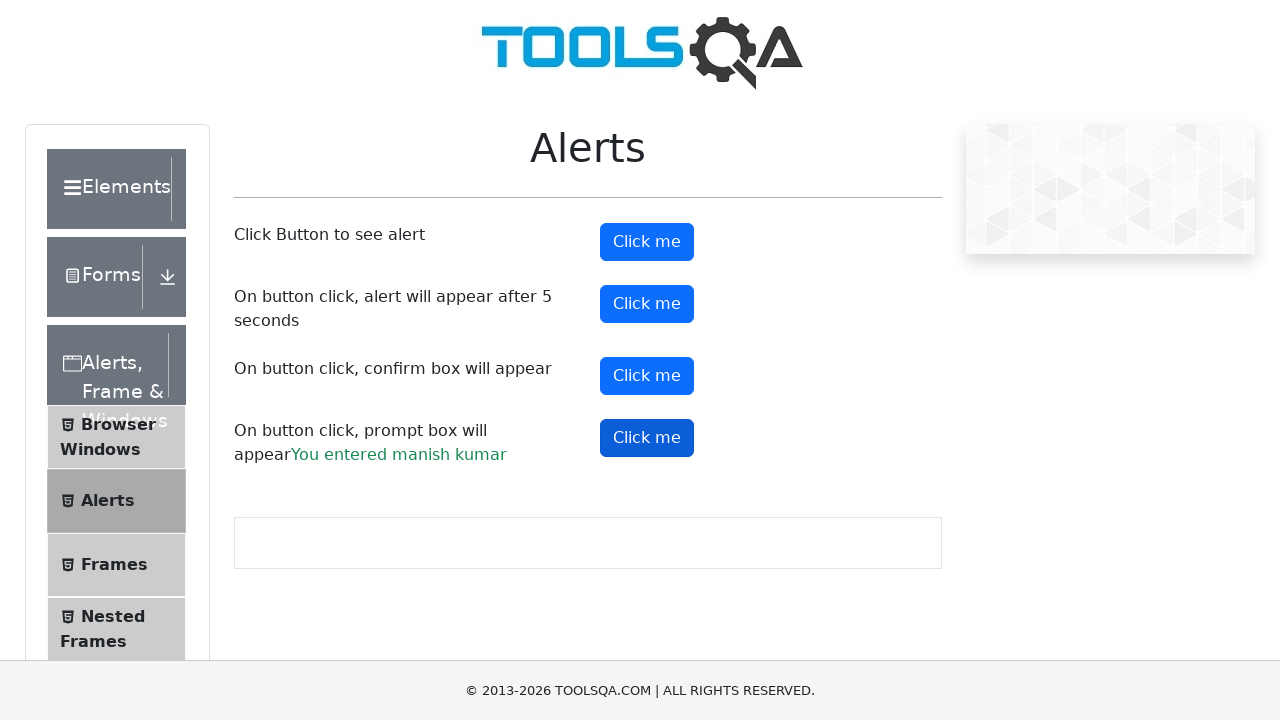

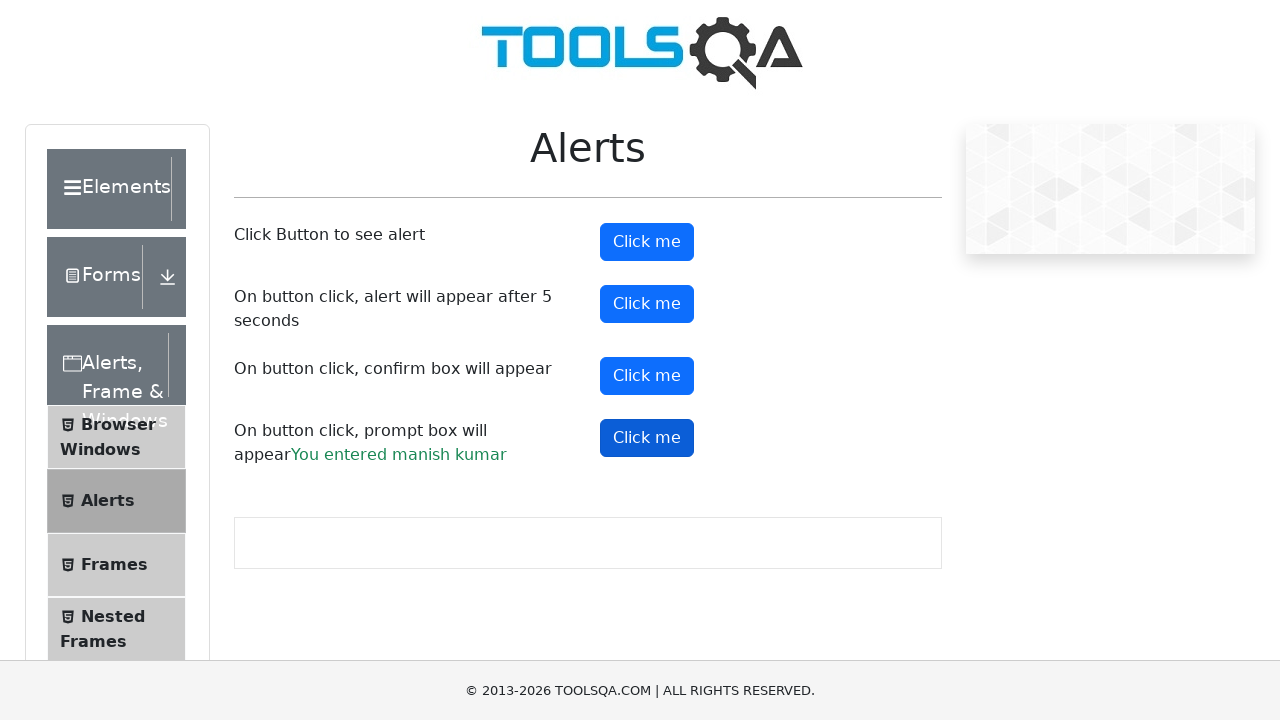